Navigates to a demo table page and extracts employee data from a table into a HashMap structure

Starting URL: http://automationbykrishna.com/

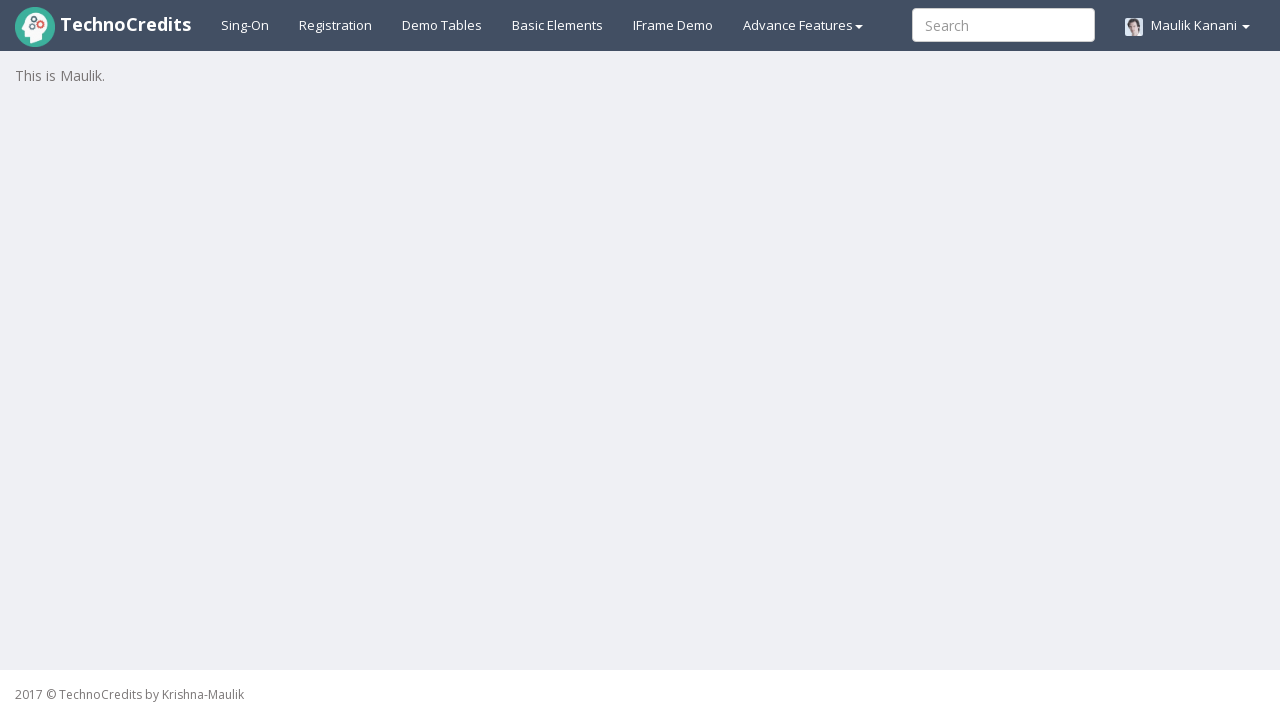

Clicked on demo table link at (442, 25) on a#demotable
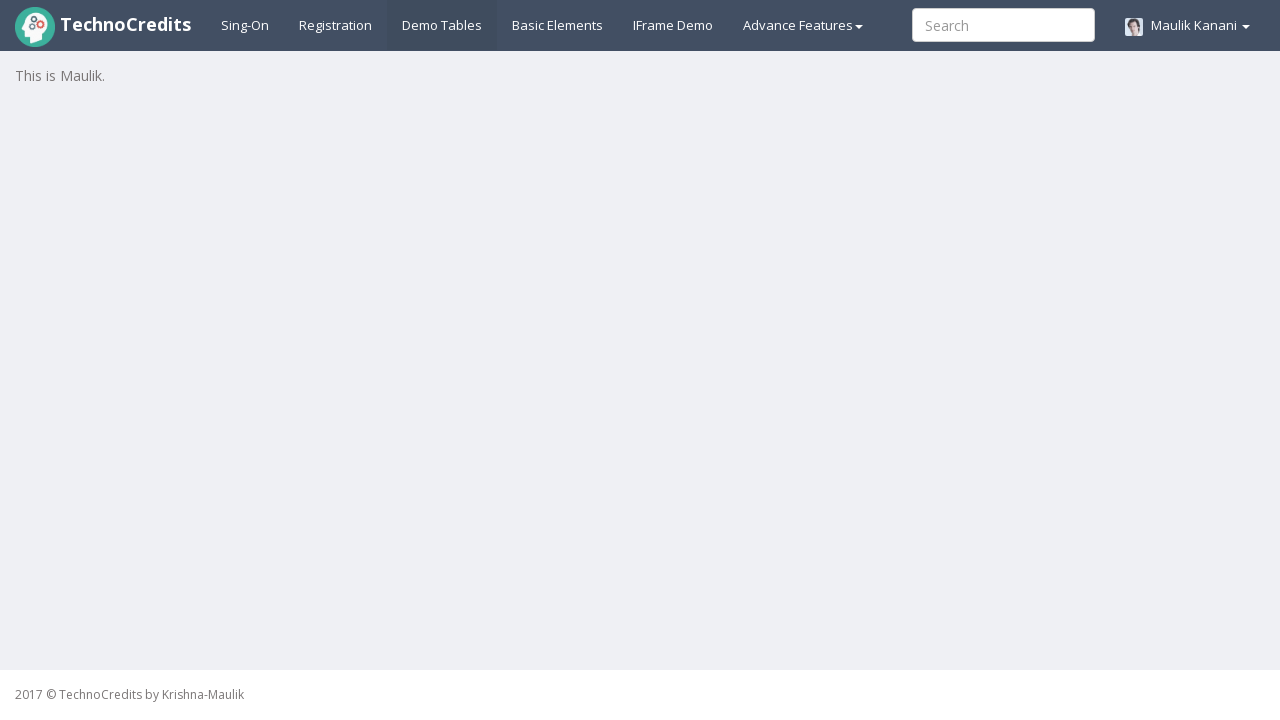

Table with class 'table table-striped' became visible
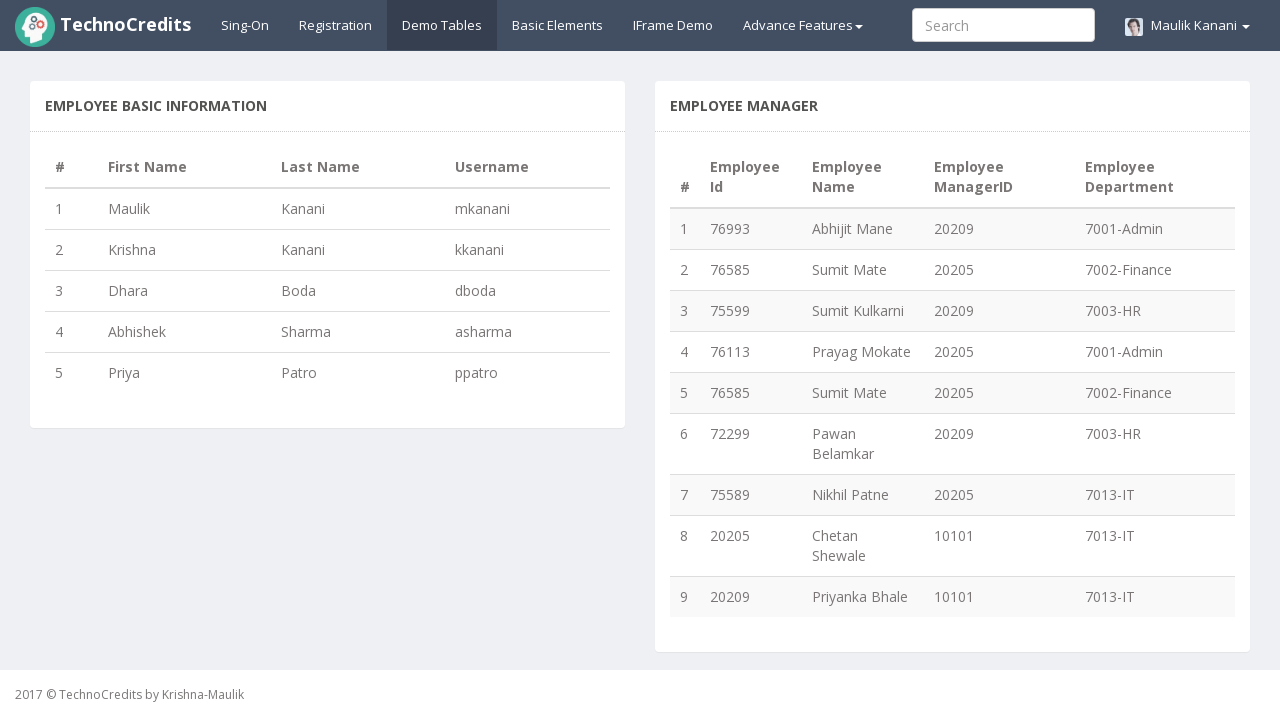

Extracted table headers from thead
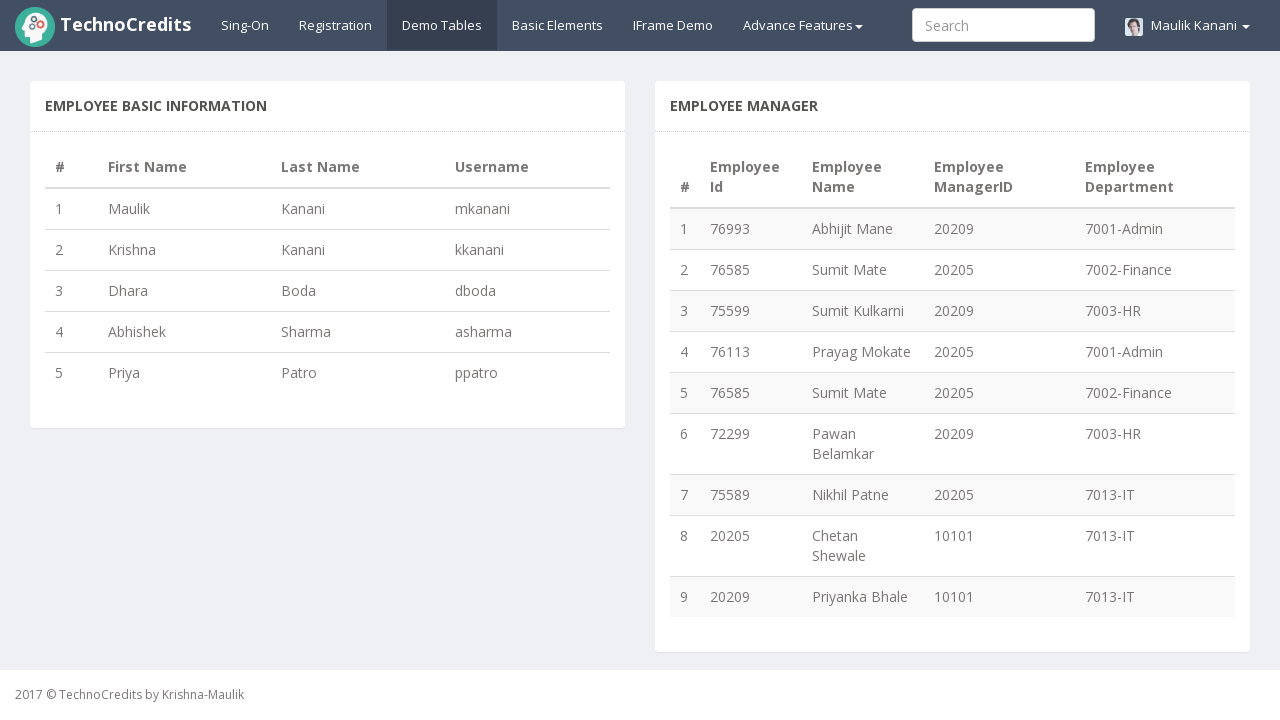

Determined column indices: Employee Id at 2, Employee Name at 3
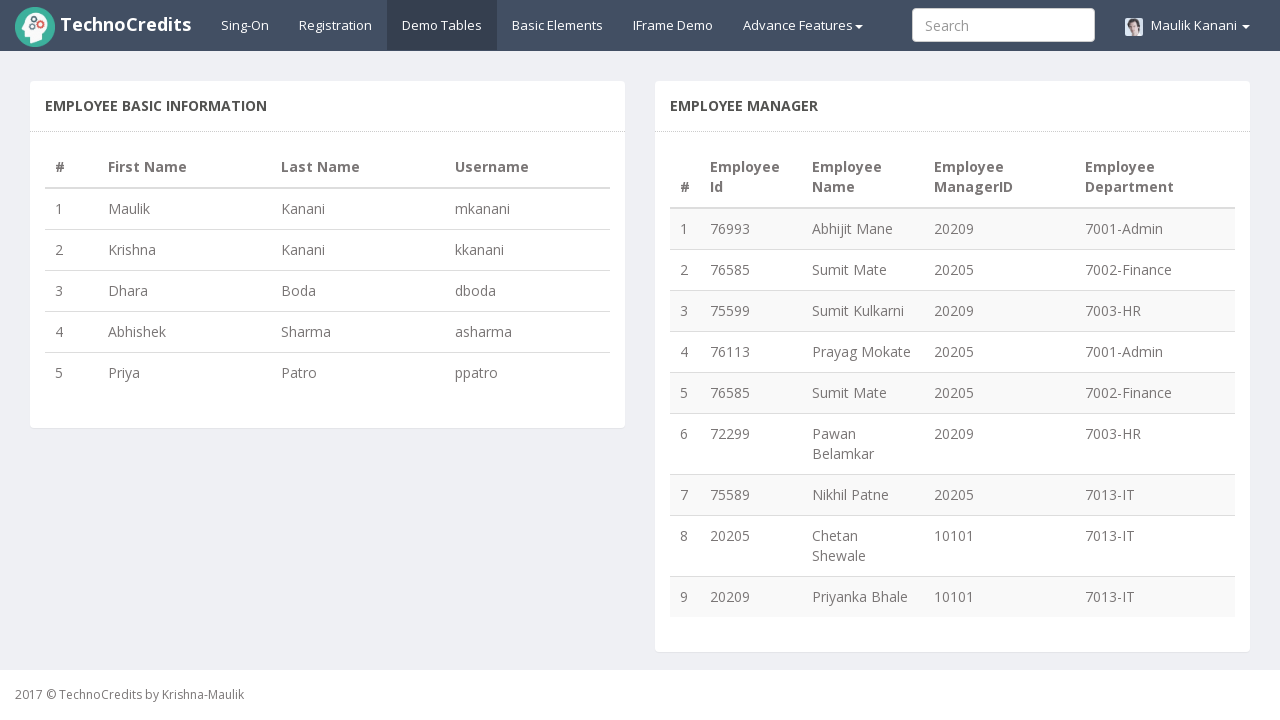

Counted total rows in table: 9
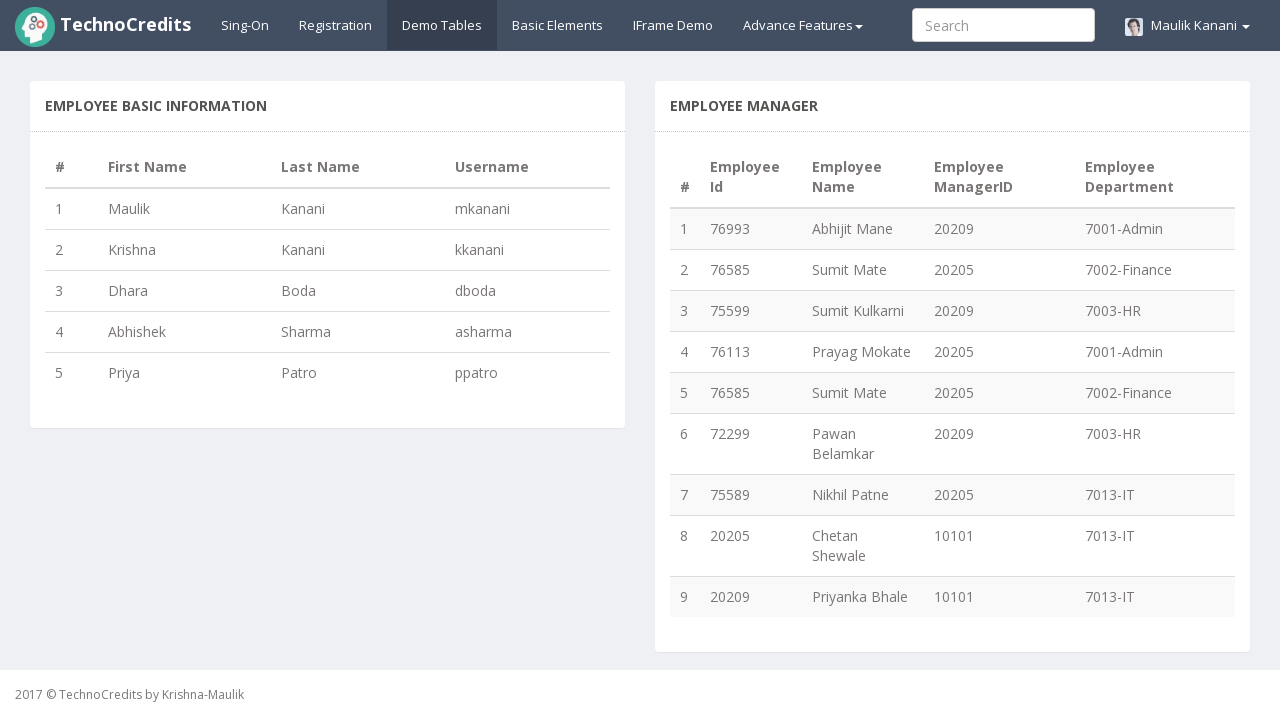

Extracted Employee Id '76993' from row 1
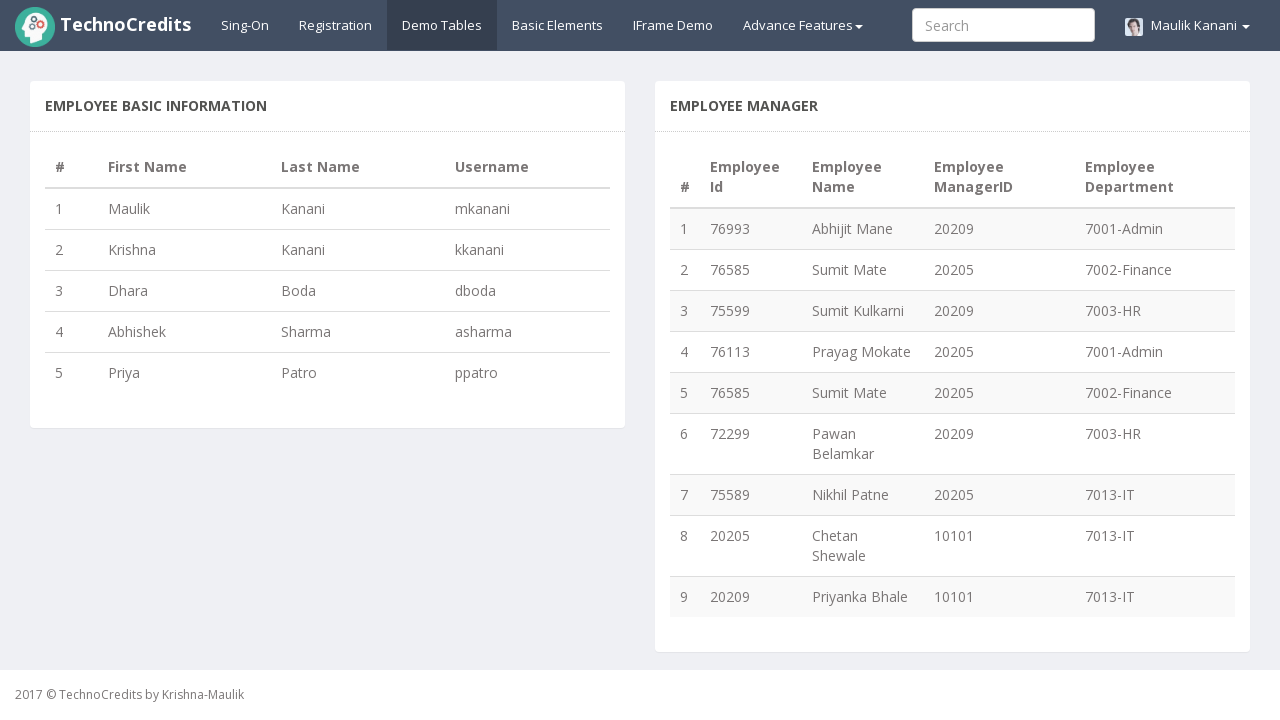

Extracted Employee Name 'Abhijit Mane' from row 1
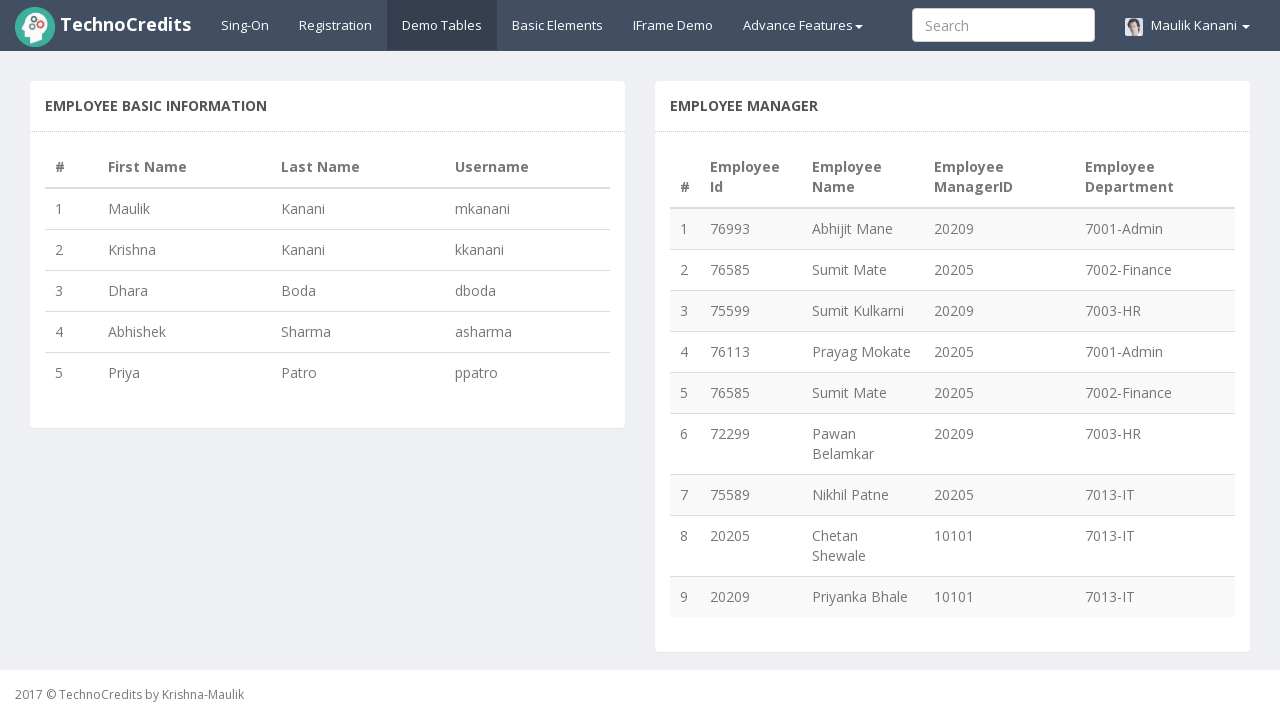

Extracted Employee Id '76585' from row 2
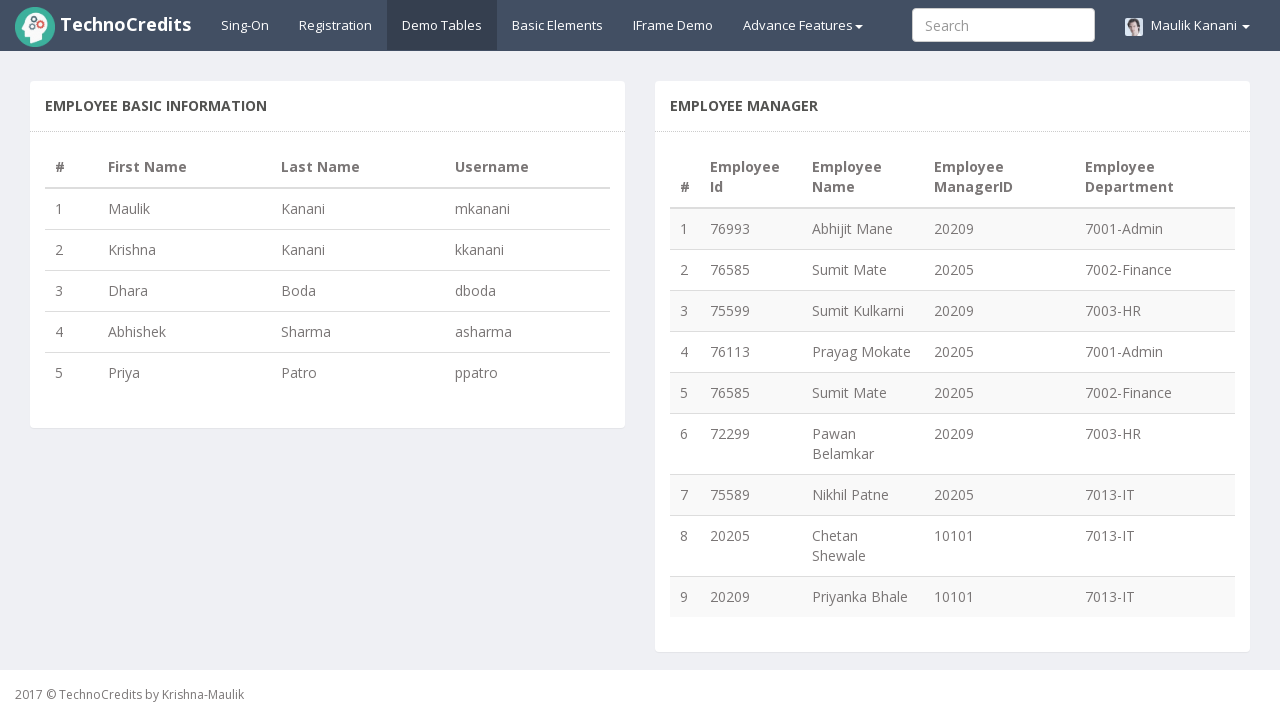

Extracted Employee Name 'Sumit Mate' from row 2
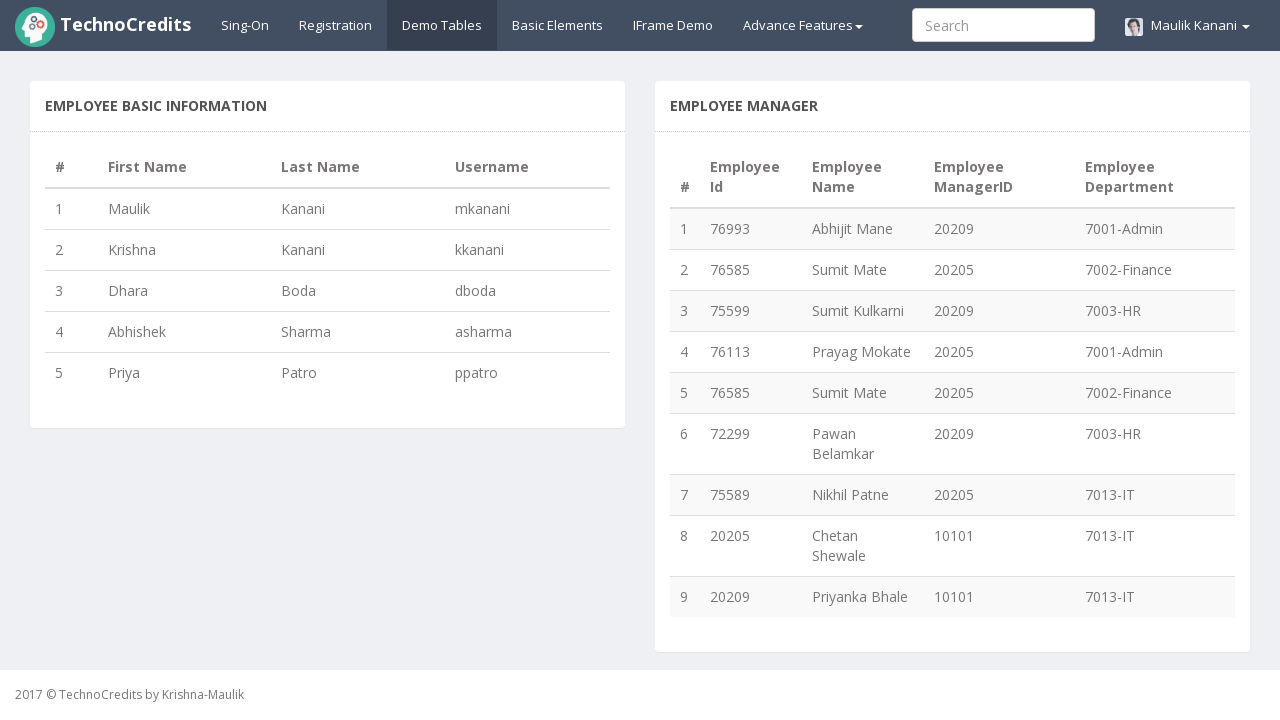

Extracted Employee Id '75599' from row 3
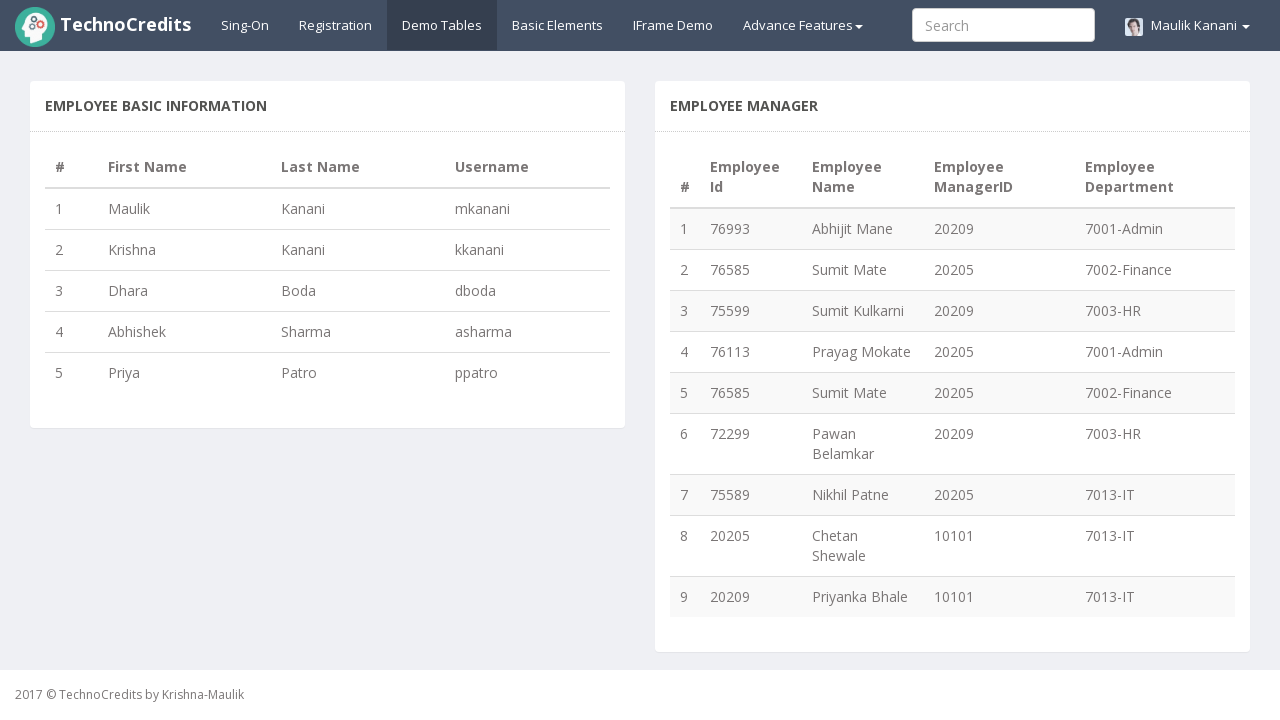

Extracted Employee Name 'Sumit Kulkarni' from row 3
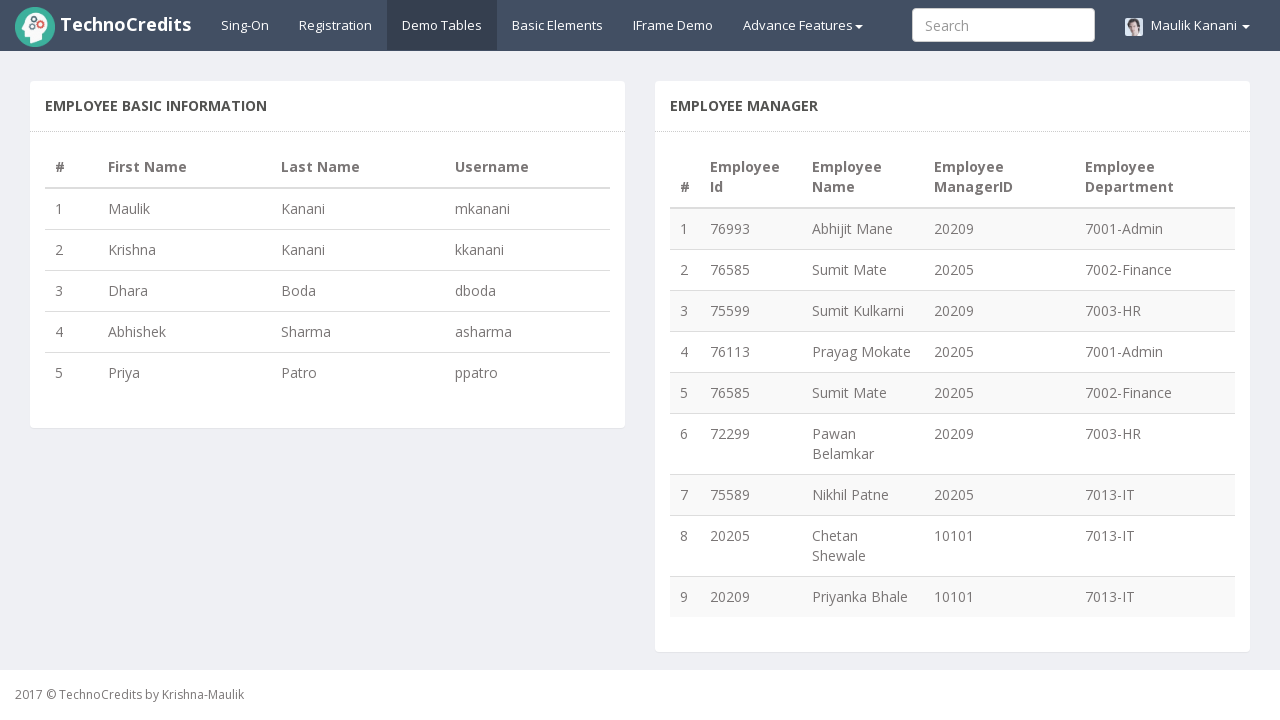

Extracted Employee Id '76113' from row 4
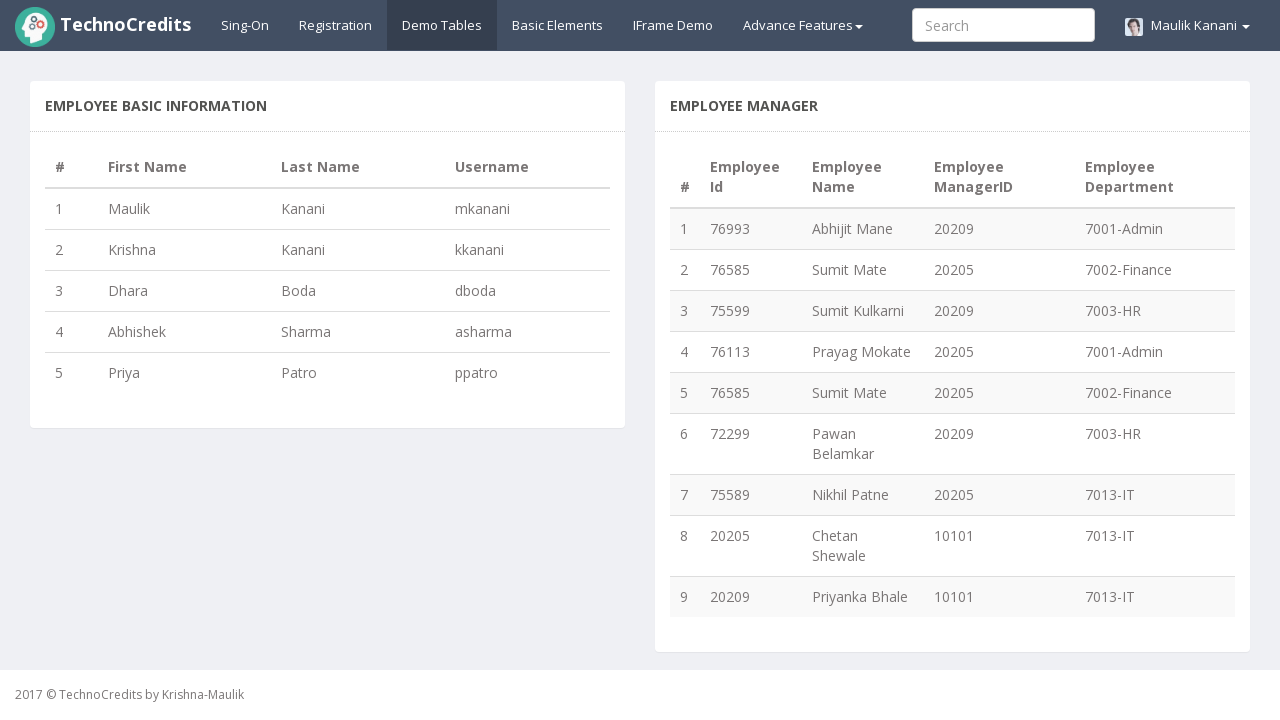

Extracted Employee Name 'Prayag Mokate' from row 4
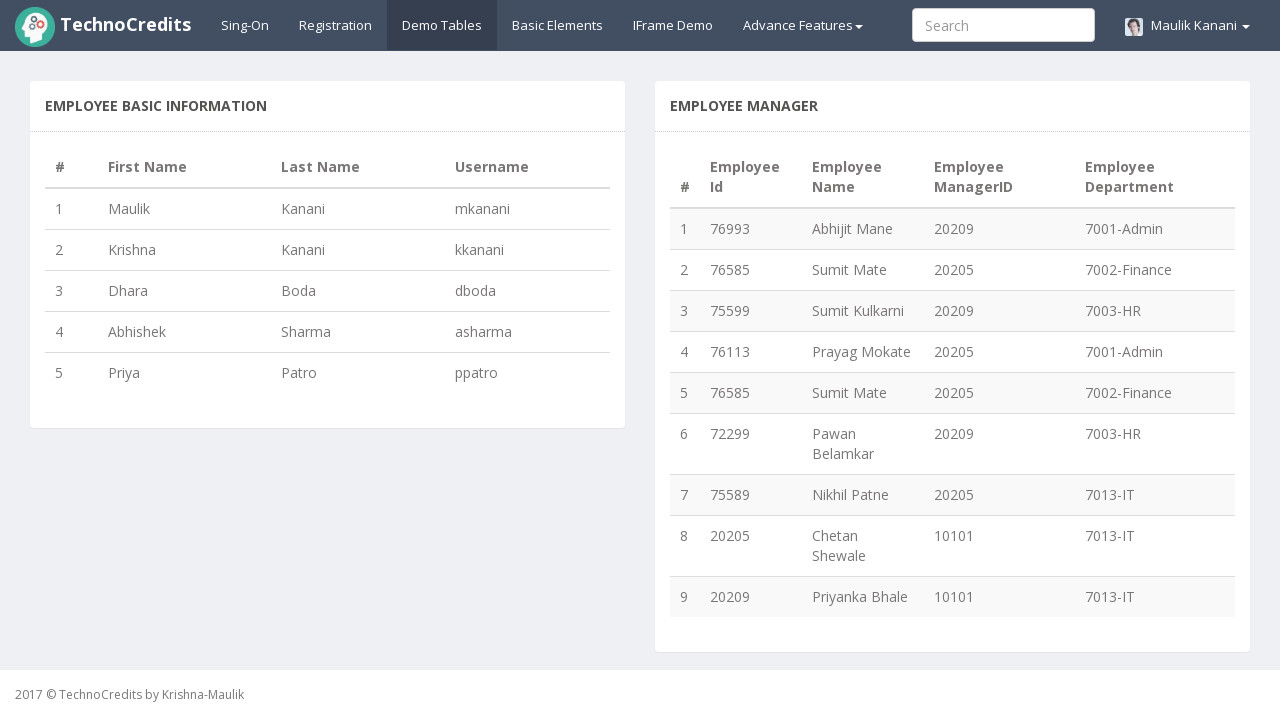

Extracted Employee Id '76585' from row 5
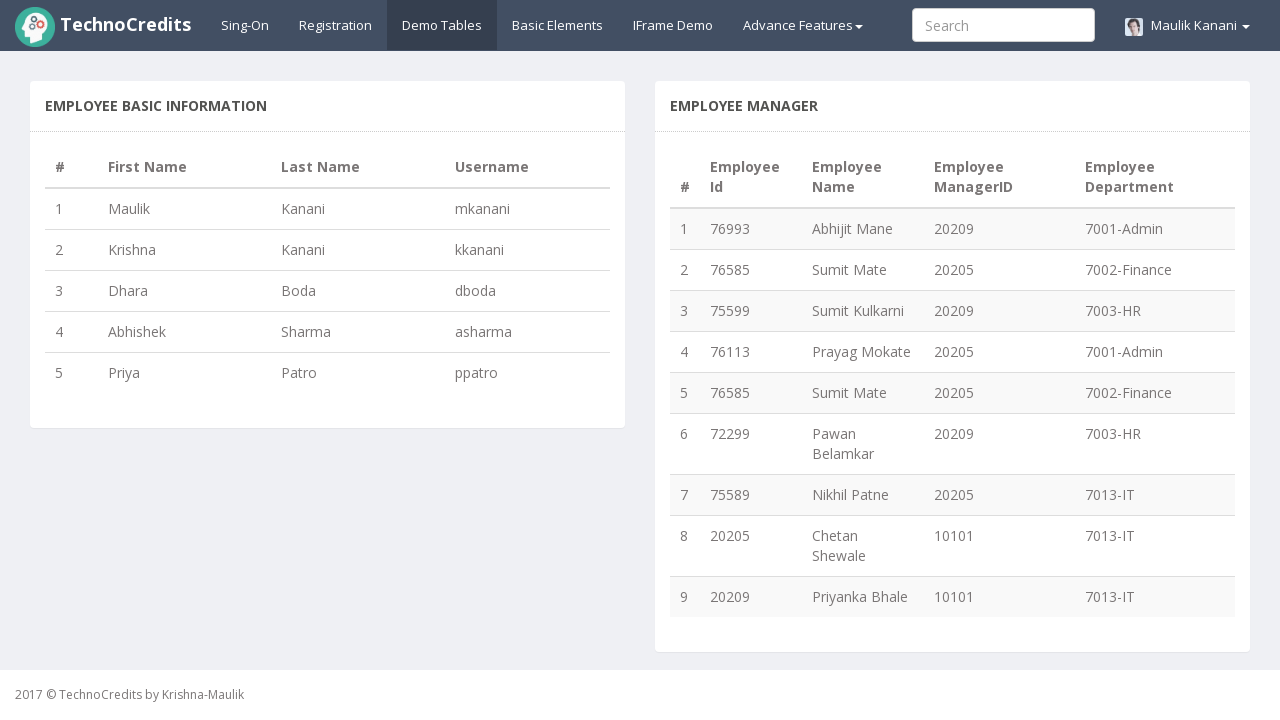

Extracted Employee Name 'Sumit Mate' from row 5
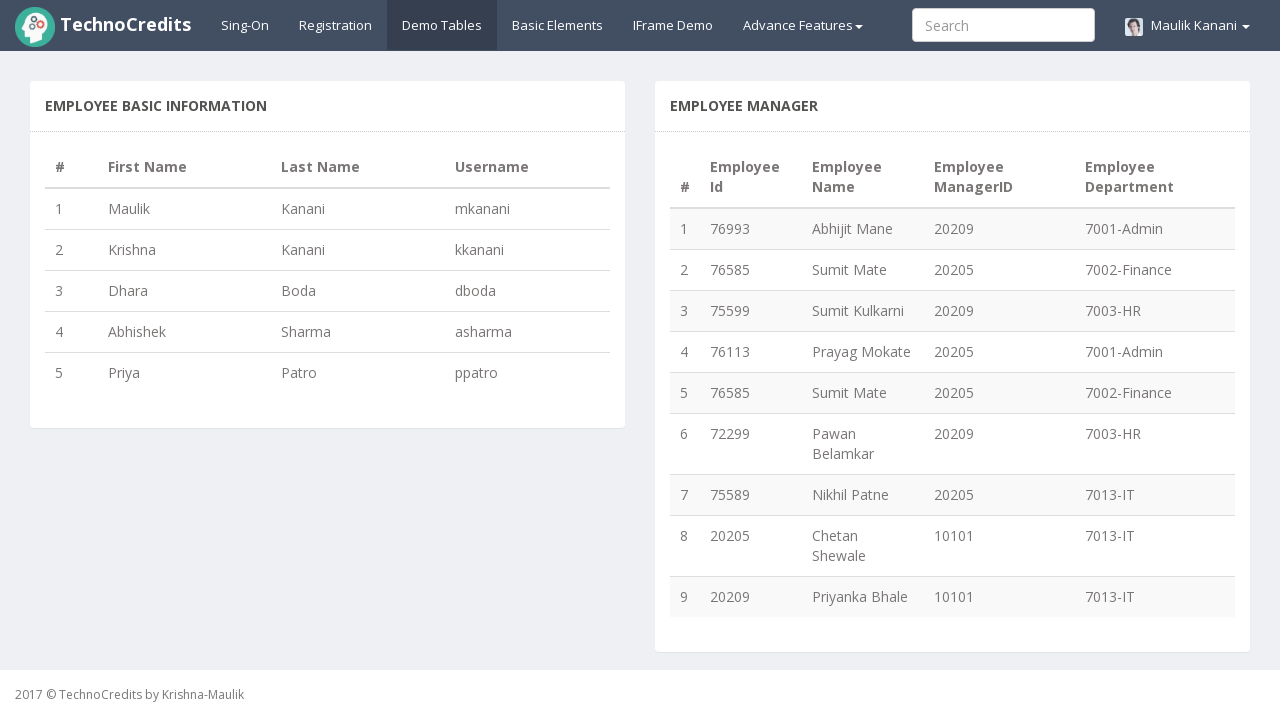

Extracted Employee Id '72299' from row 6
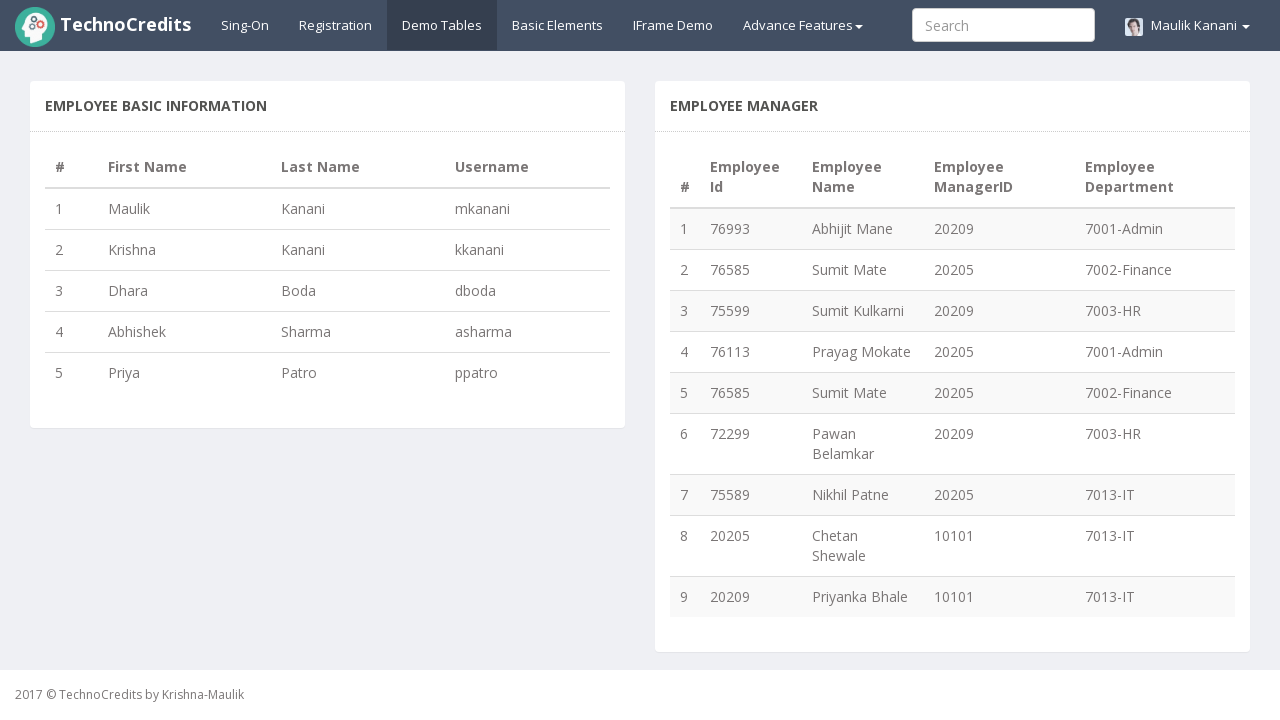

Extracted Employee Name 'Pawan Belamkar' from row 6
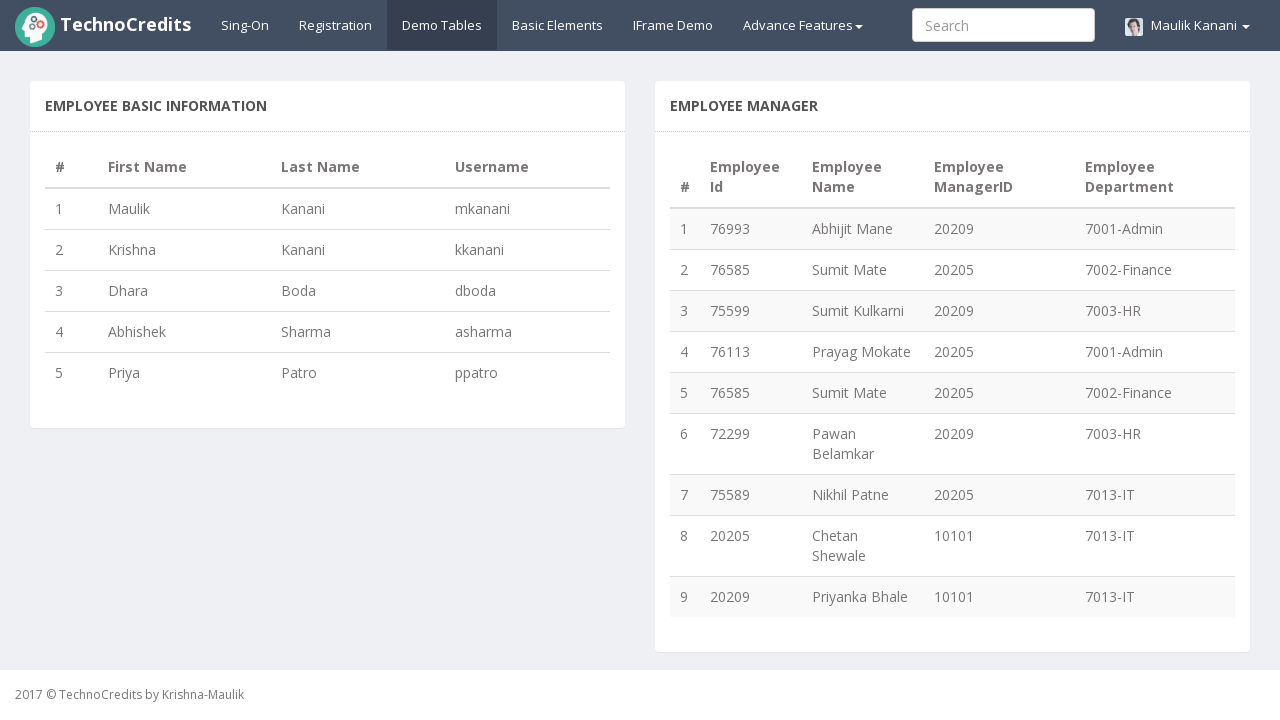

Extracted Employee Id '75589' from row 7
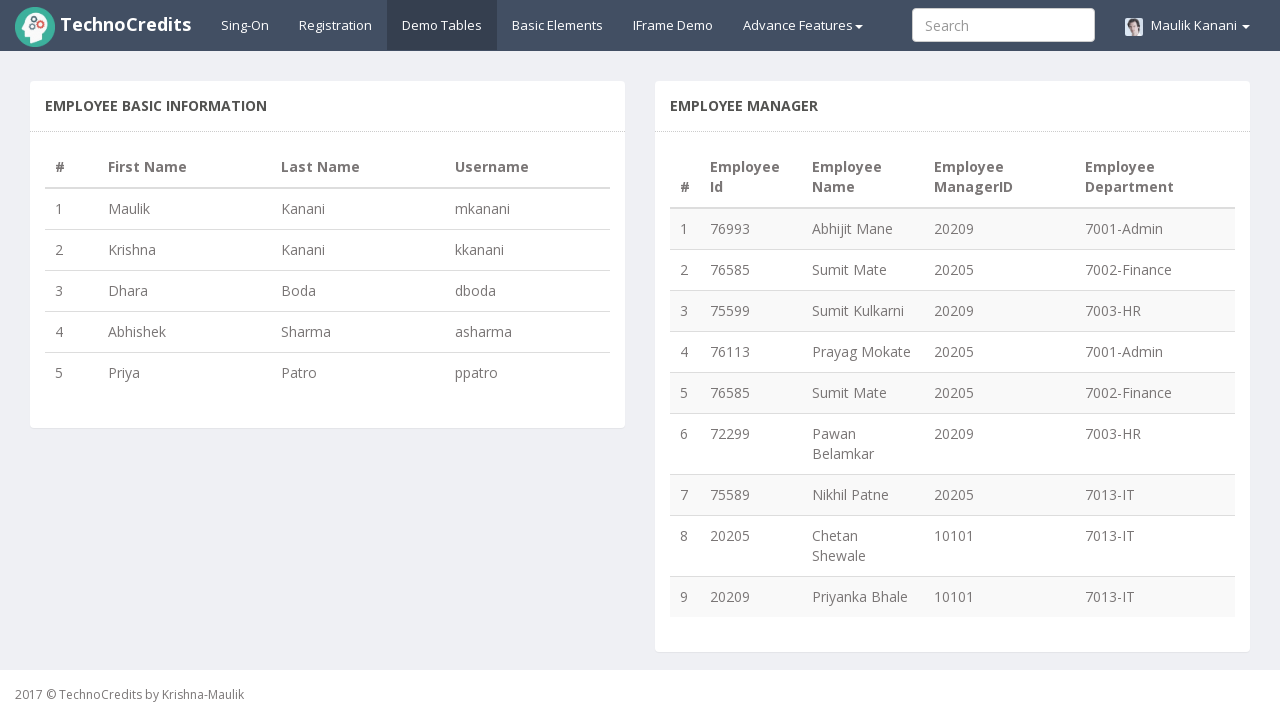

Extracted Employee Name 'Nikhil Patne' from row 7
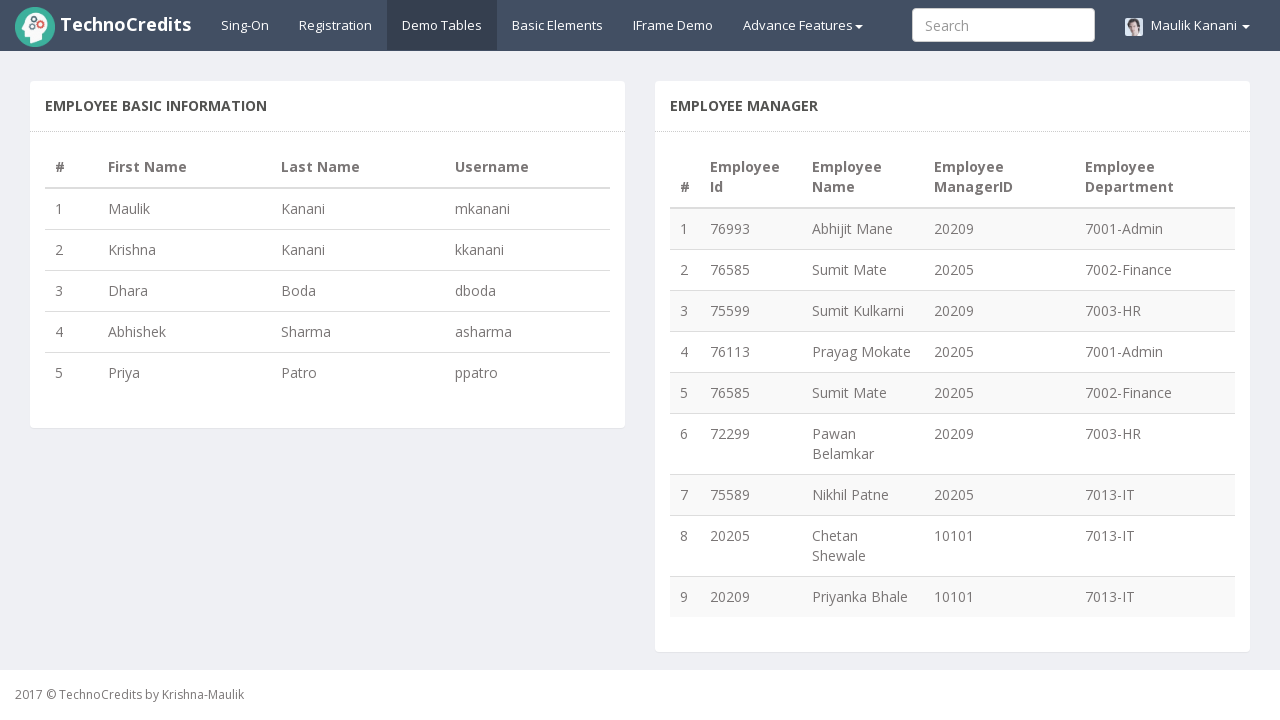

Extracted Employee Id '20205' from row 8
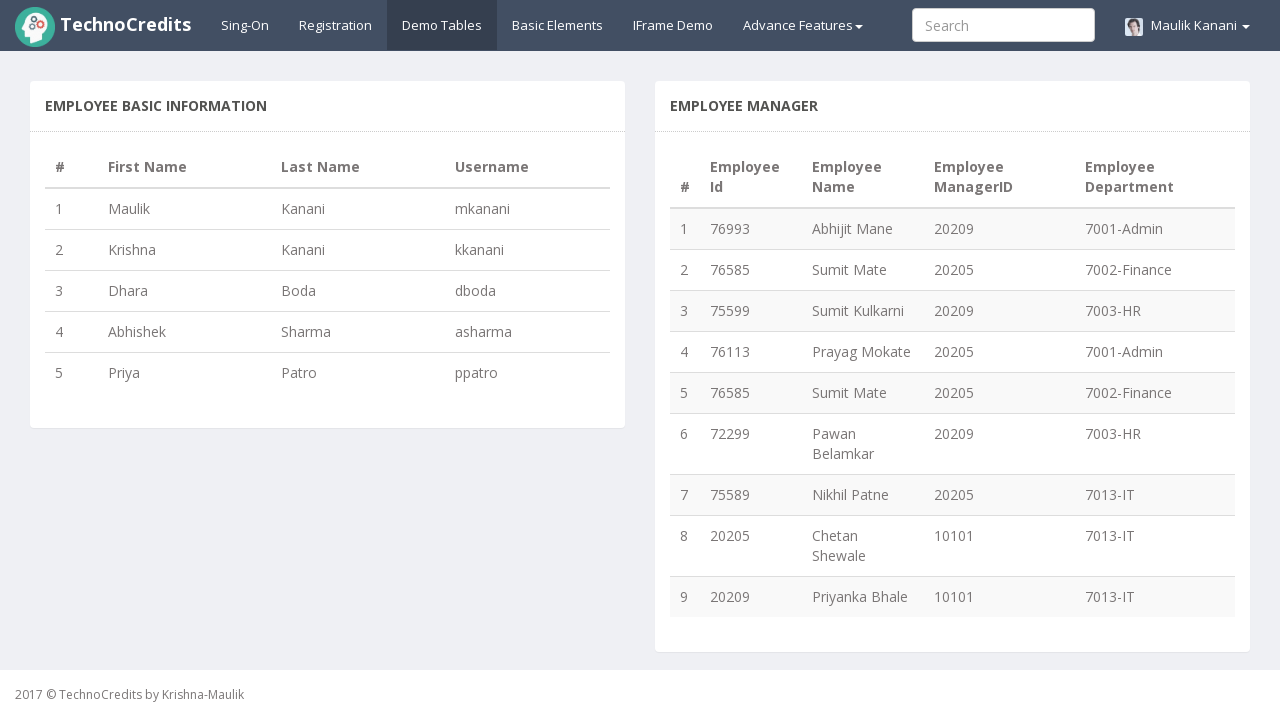

Extracted Employee Name 'Chetan Shewale' from row 8
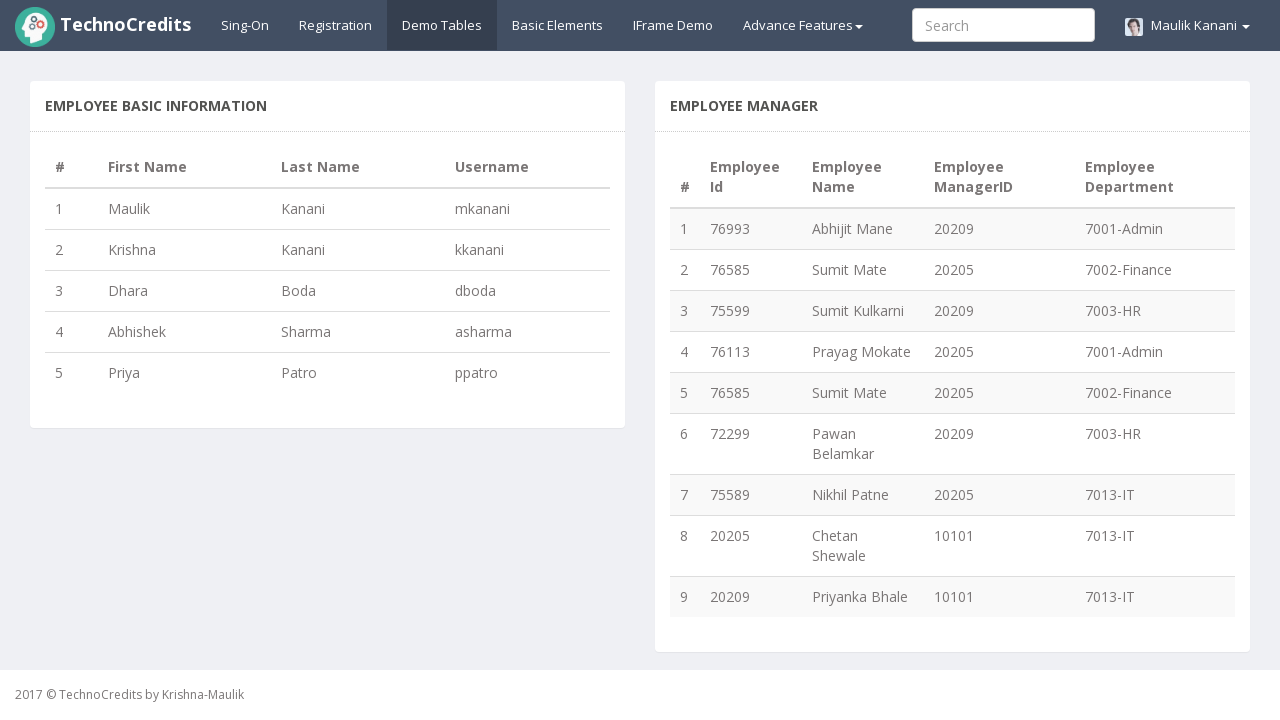

Extracted Employee Id '20209' from row 9
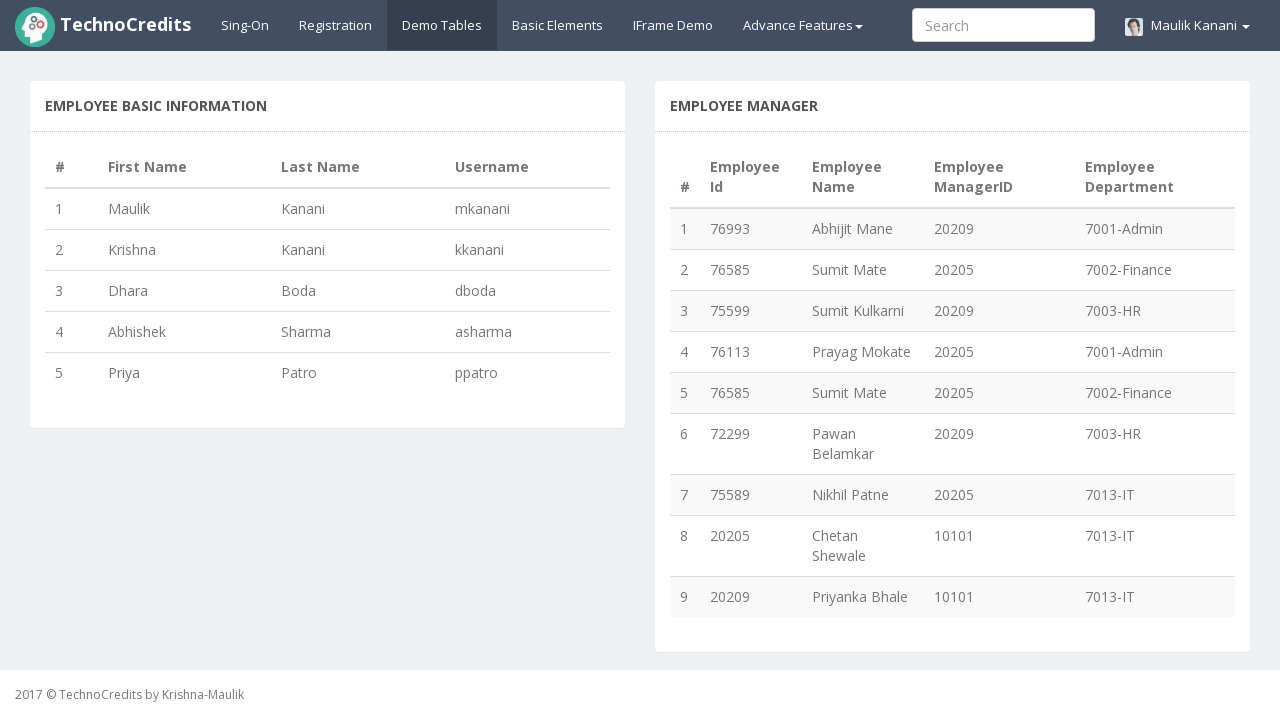

Extracted Employee Name 'Priyanka Bhale' from row 9
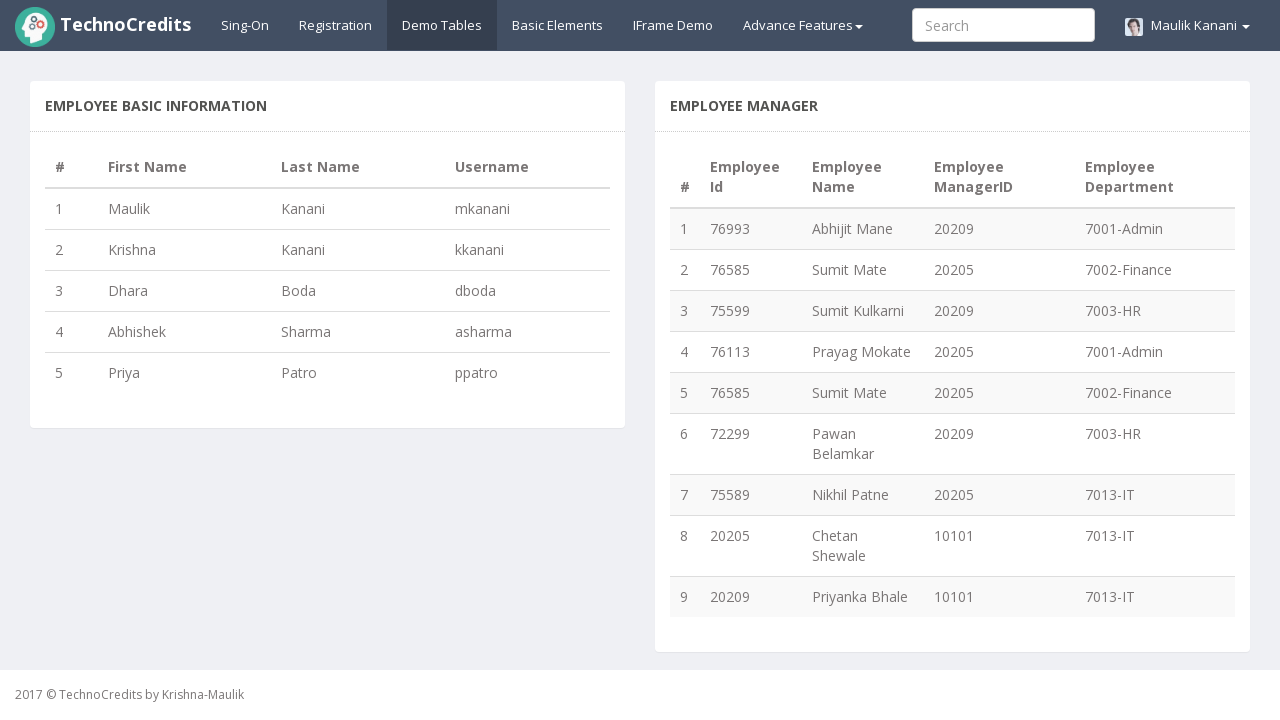

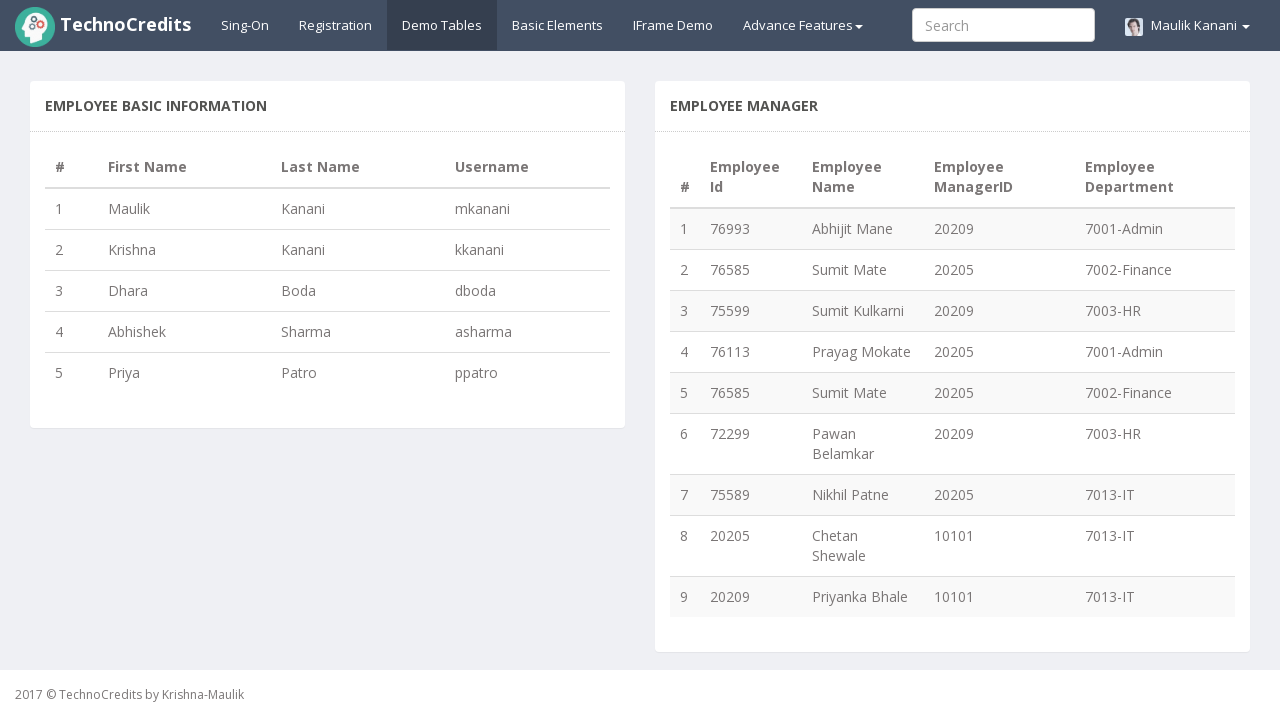